Tests radio button selection by clicking through three radio buttons and verifying each is checked

Starting URL: https://rahulshettyacademy.com/AutomationPractice/

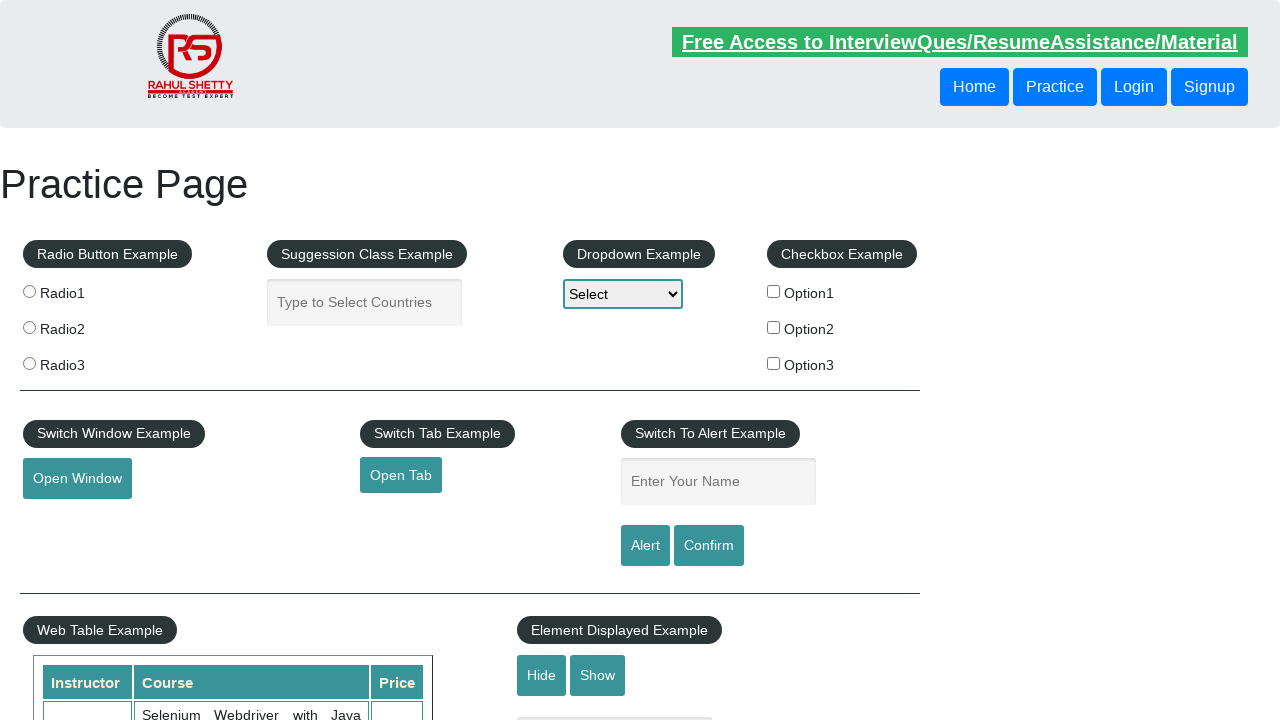

Clicked radio button option 1 at (29, 291) on input[value='radio1']
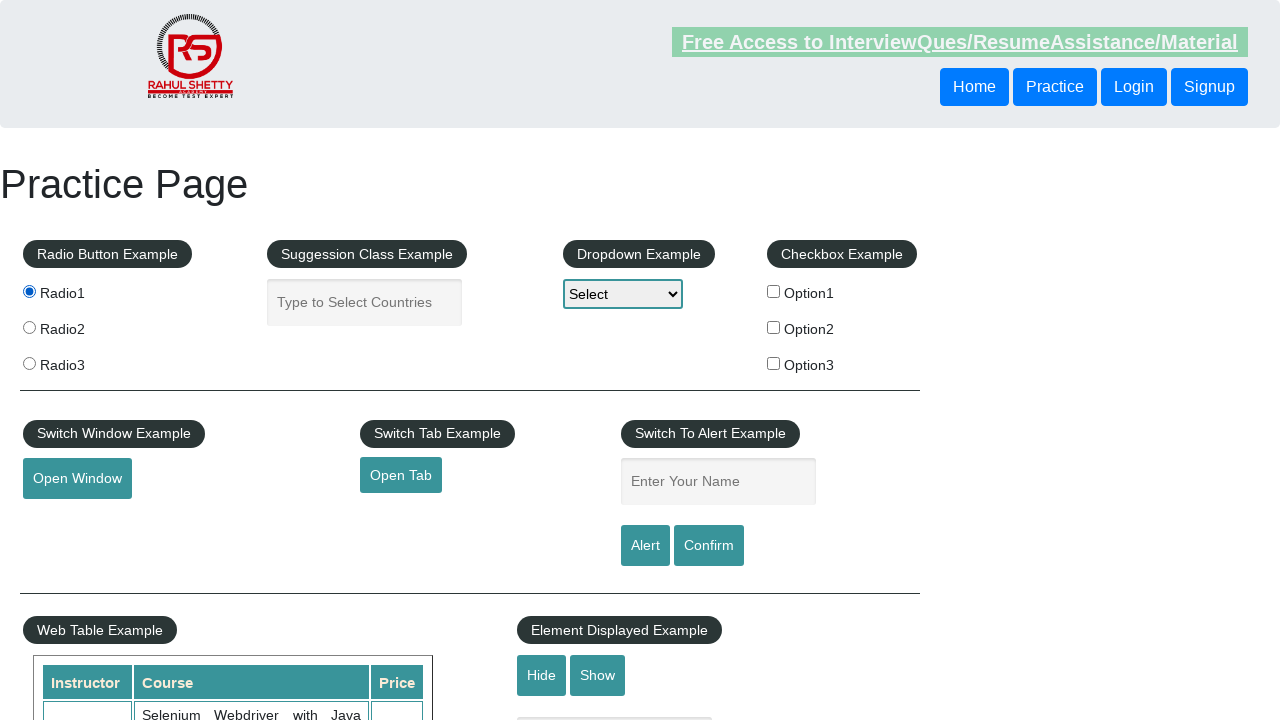

Waited for radio button 1 to be processed
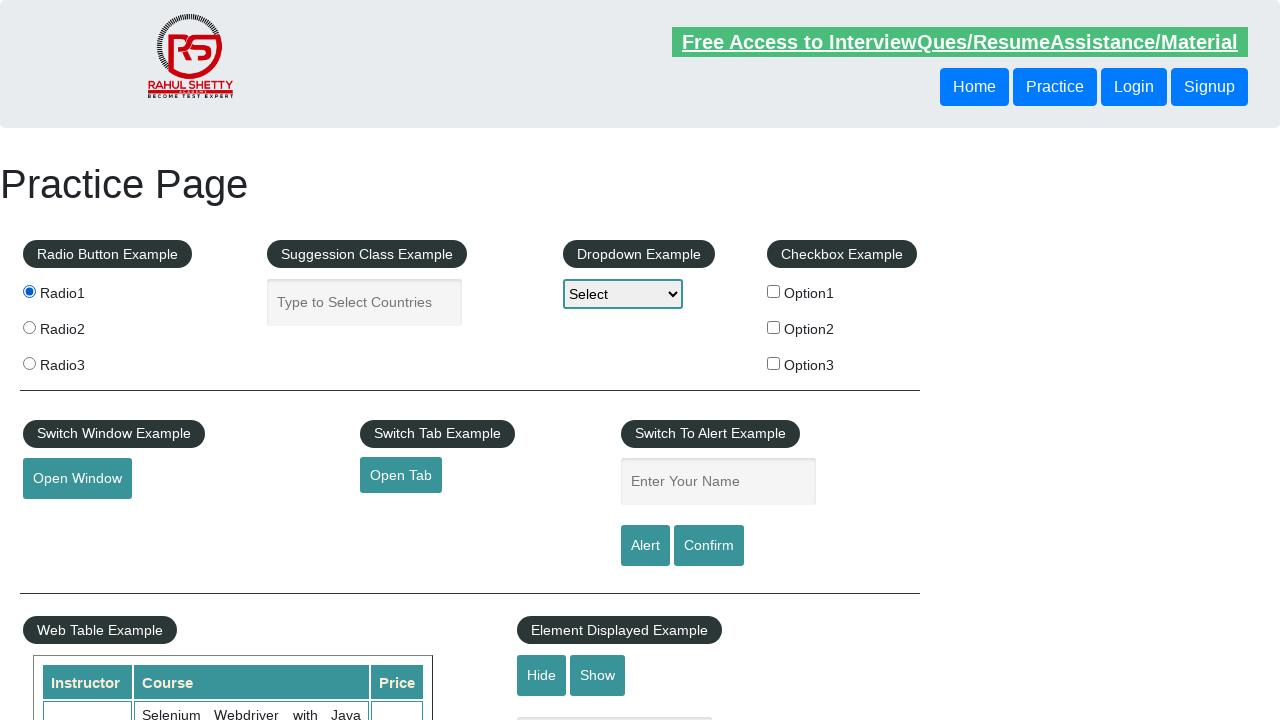

Clicked radio button option 2 at (29, 327) on input[value='radio2']
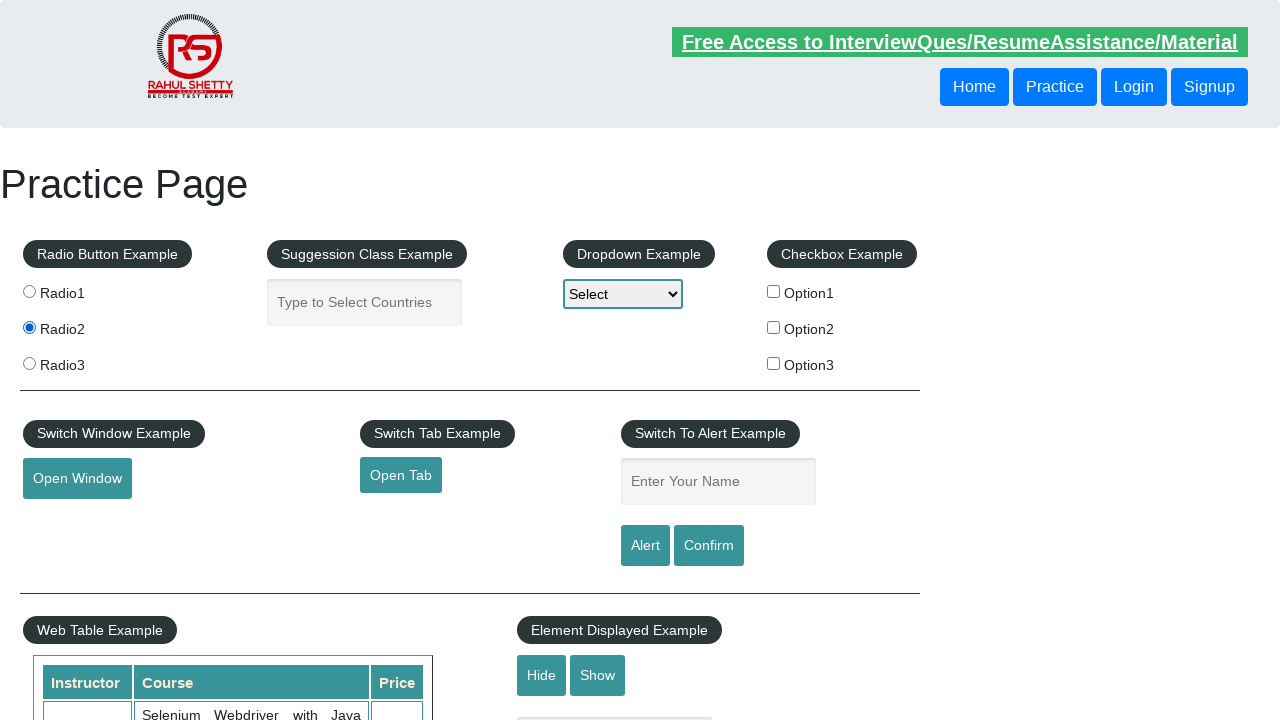

Waited for radio button 2 to be processed
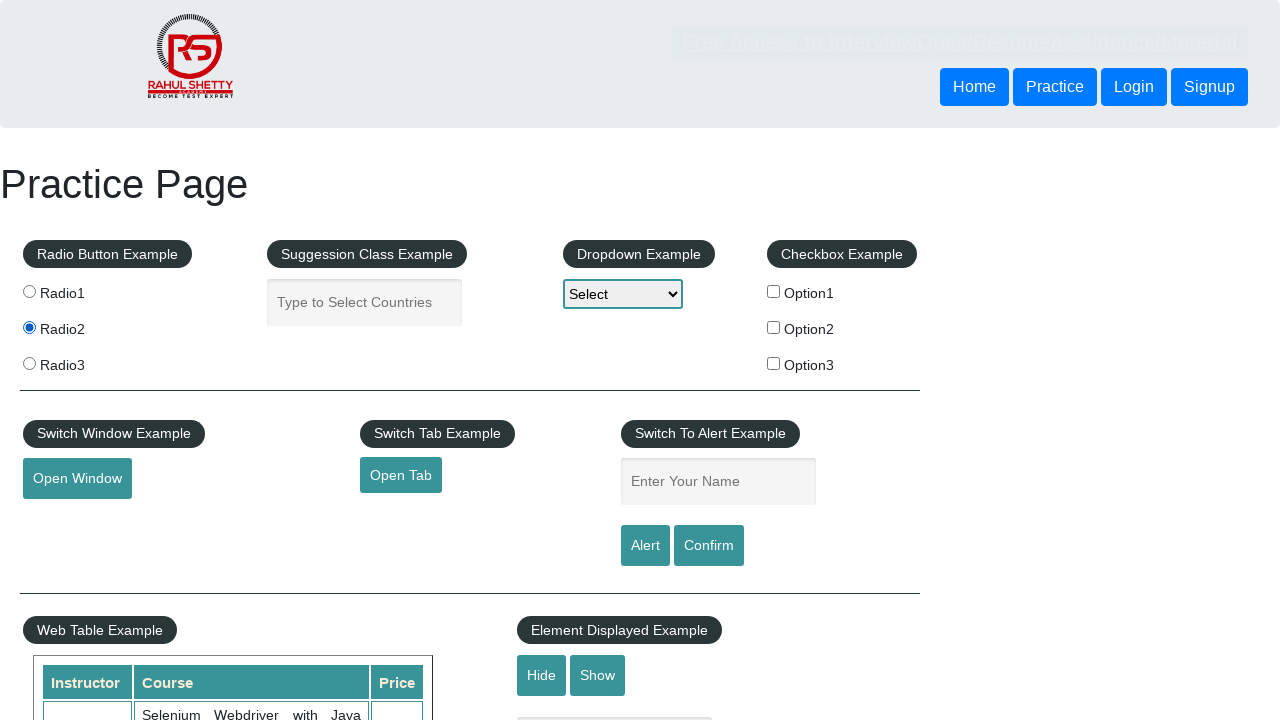

Clicked radio button option 3 at (29, 363) on input[value='radio3']
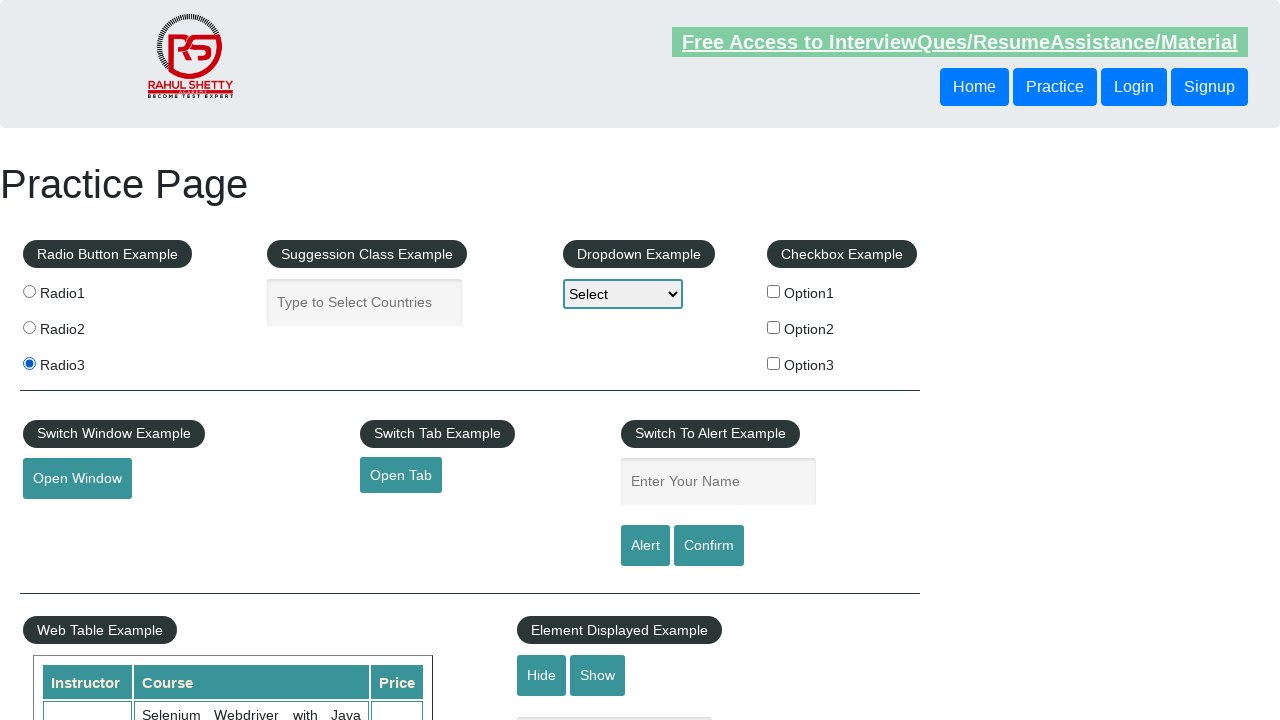

Waited for radio button 3 to be processed
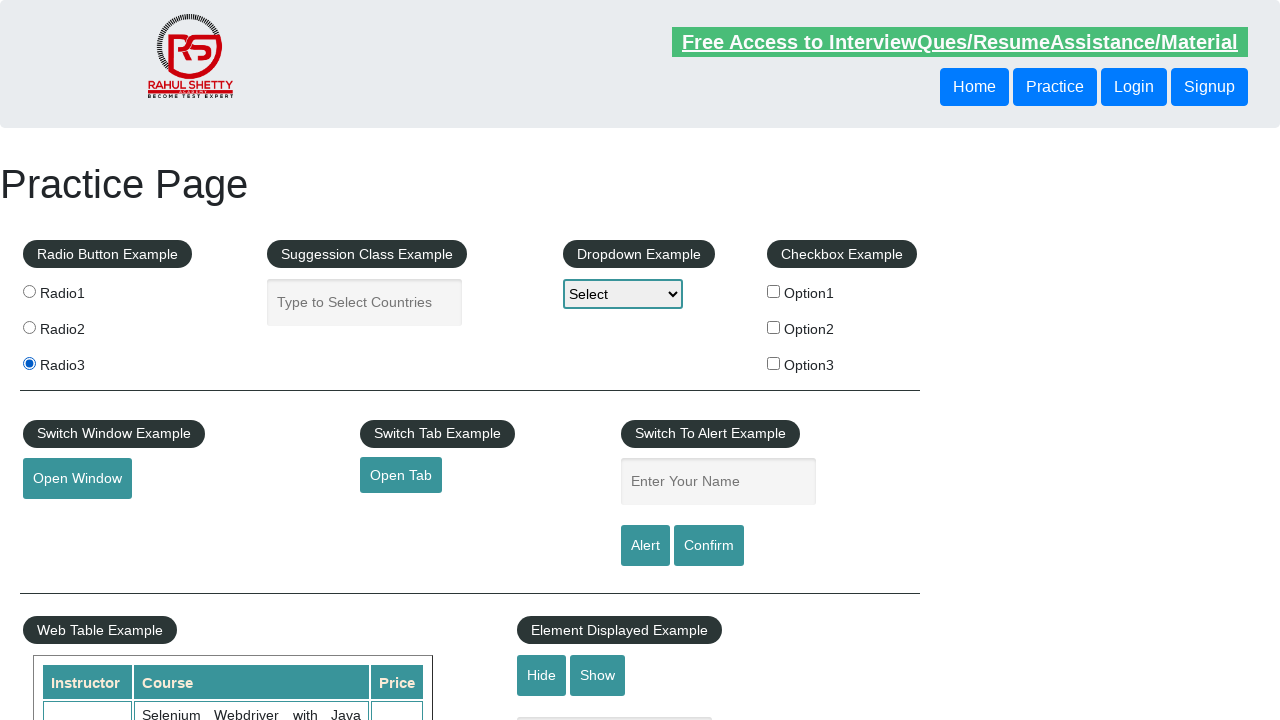

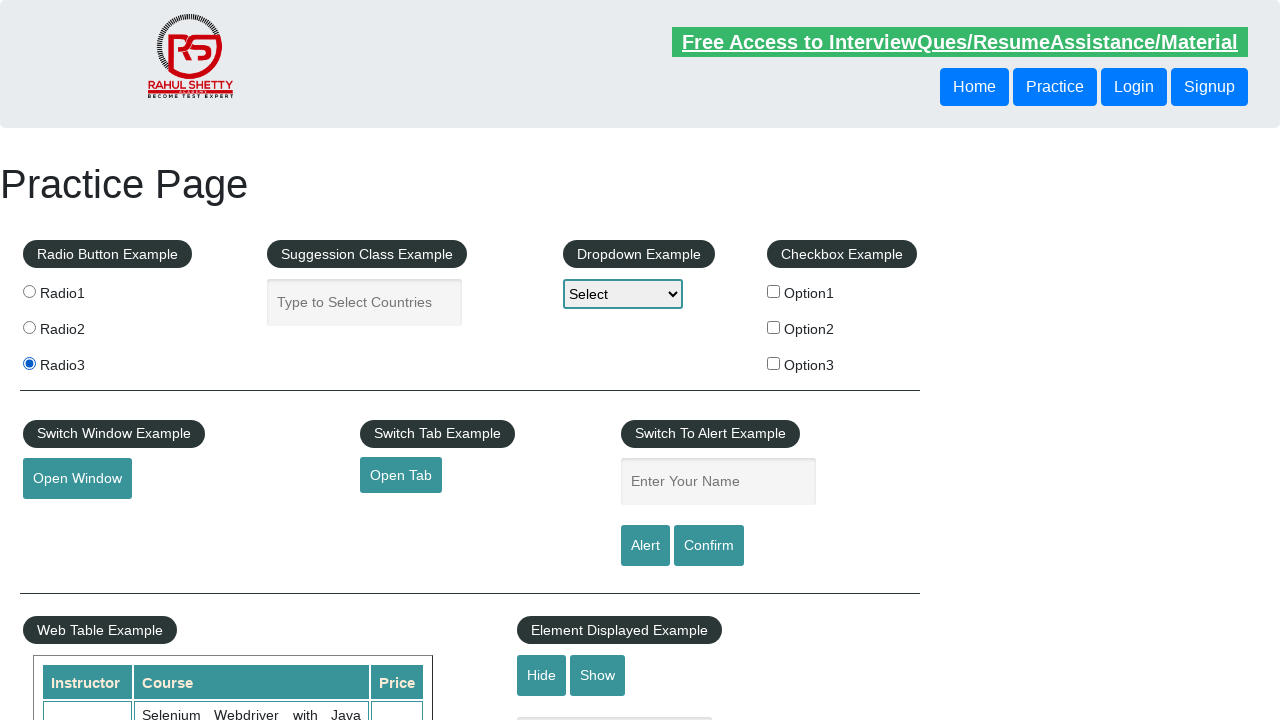